Navigates to a bus schedule page for route 11 eastbound at stop 2269 and waits for the schedule content to load on the page.

Starting URL: https://myride.ometro.com/Schedule?stopCode=2269&routeNumber=11&directionName=EAST

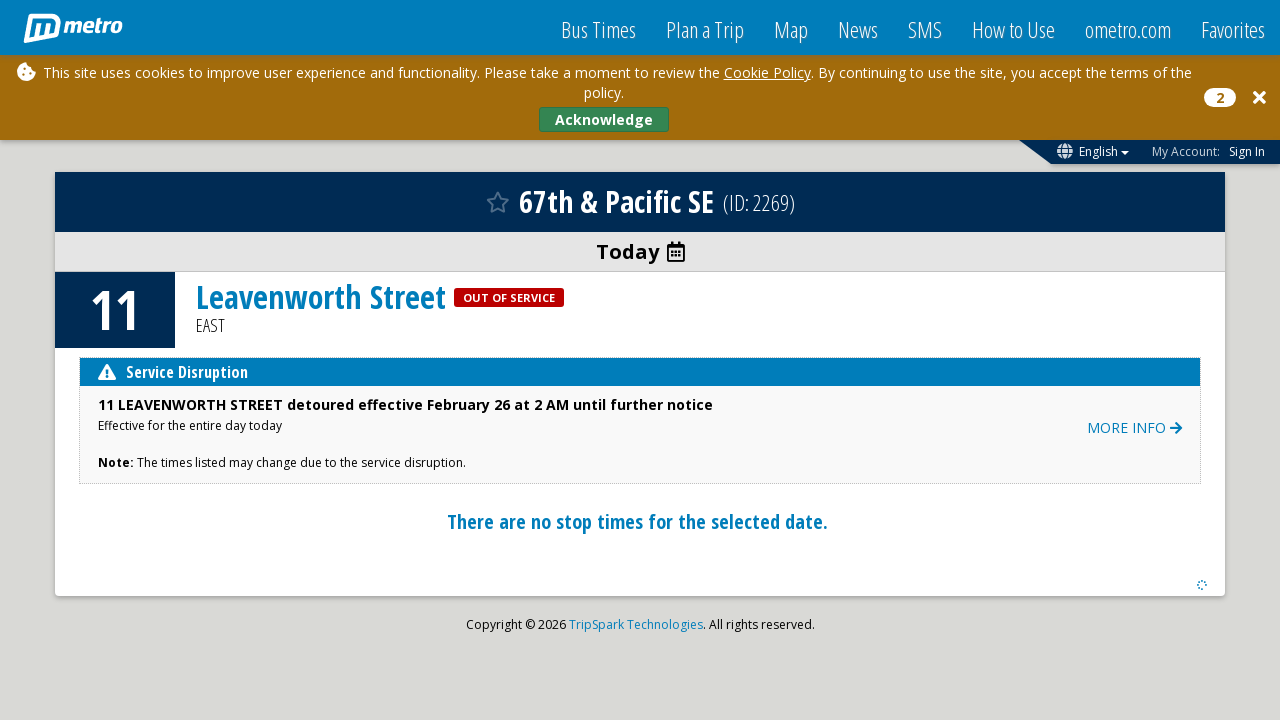

Page body content loaded
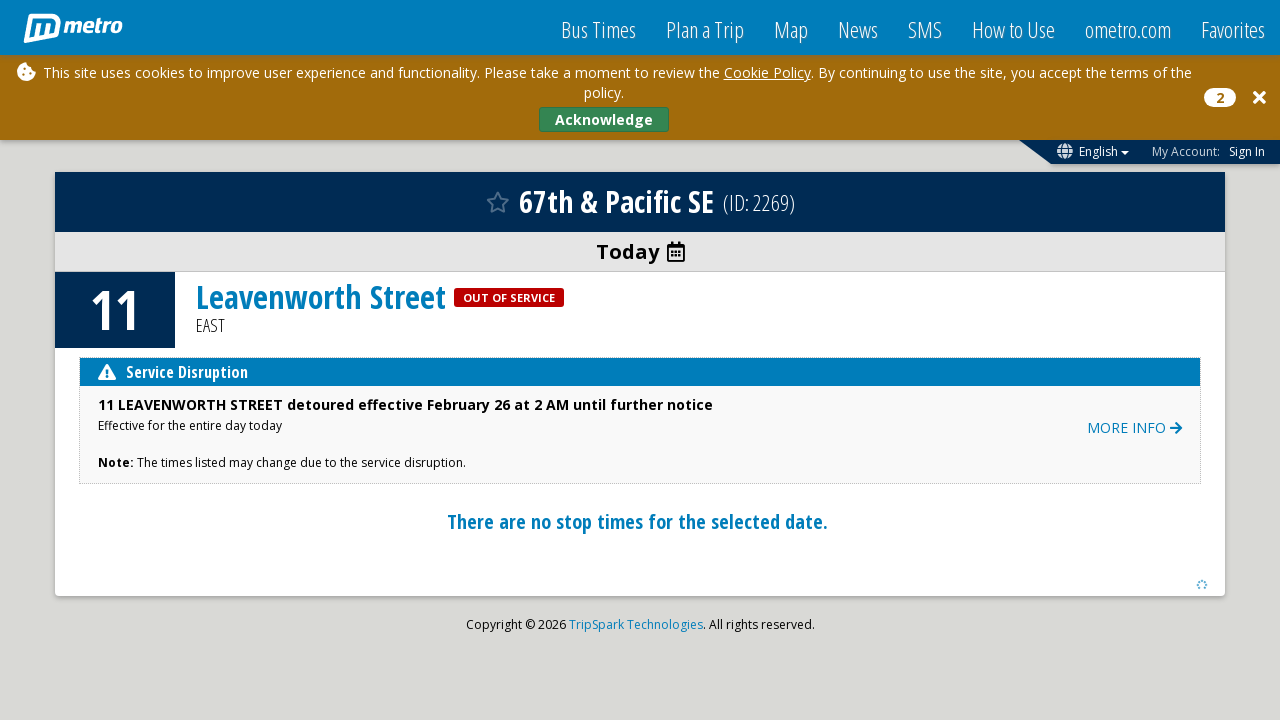

Navigated to bus schedule page for route 11 eastbound at stop 2269 and waited for schedule content to load
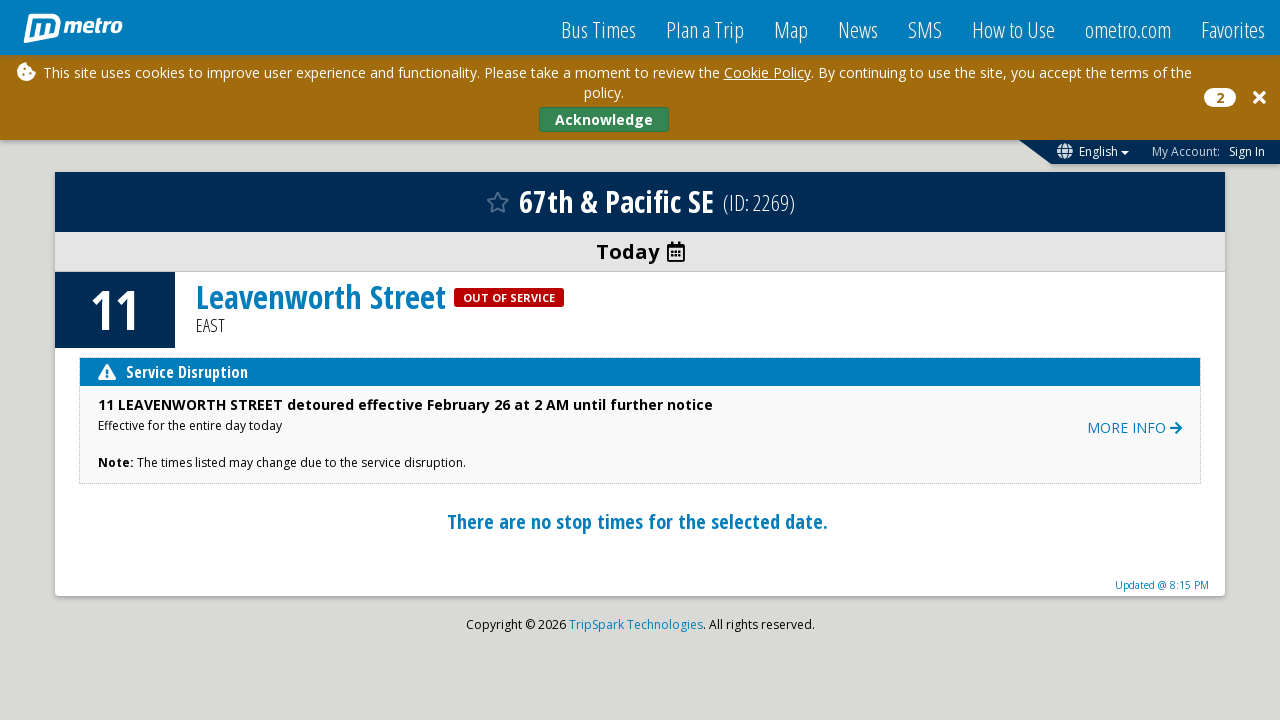

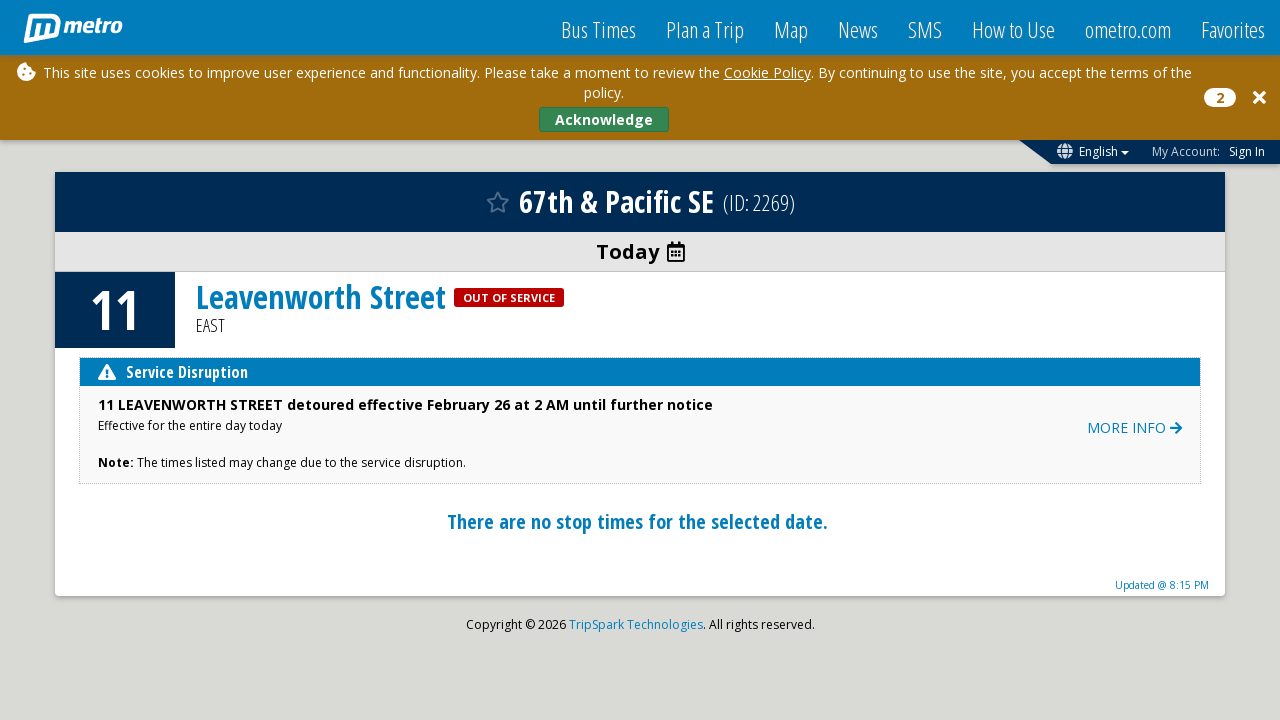